Tests dynamic dropdown autocomplete by searching for countries and selecting them from the suggestions

Starting URL: https://codenboxautomationlab.com/practice/

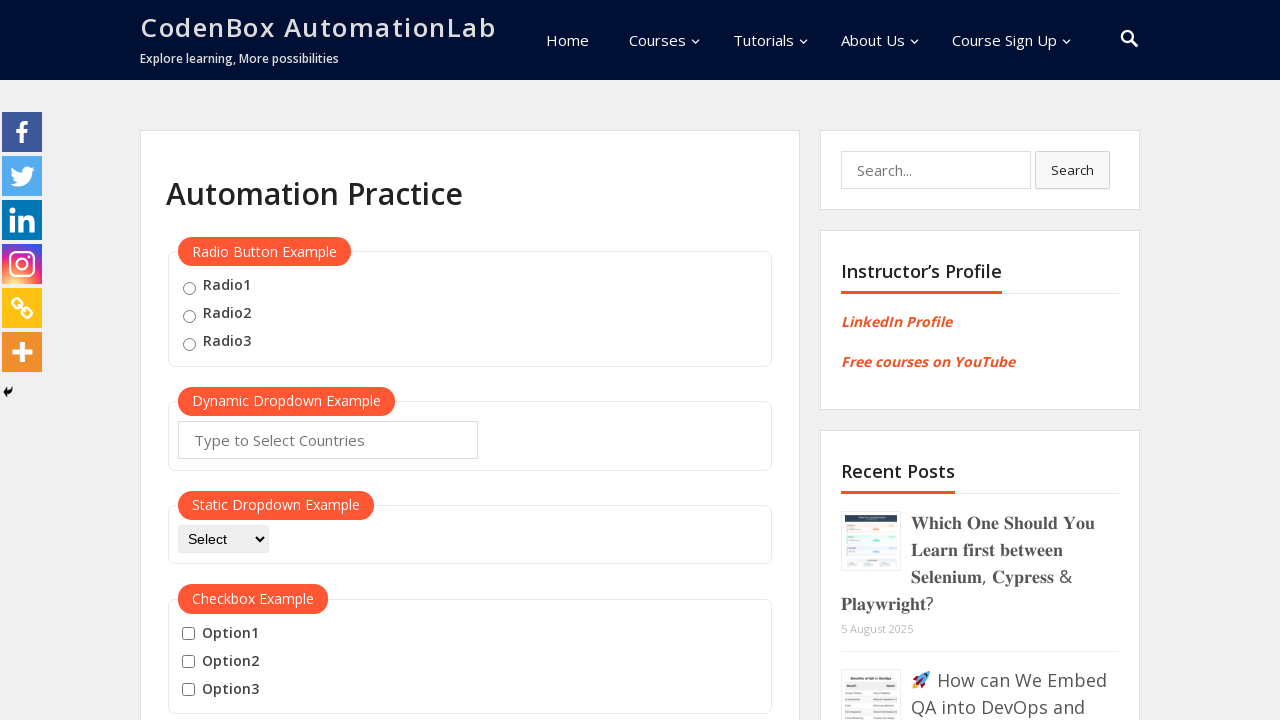

Cleared autocomplete field on #autocomplete
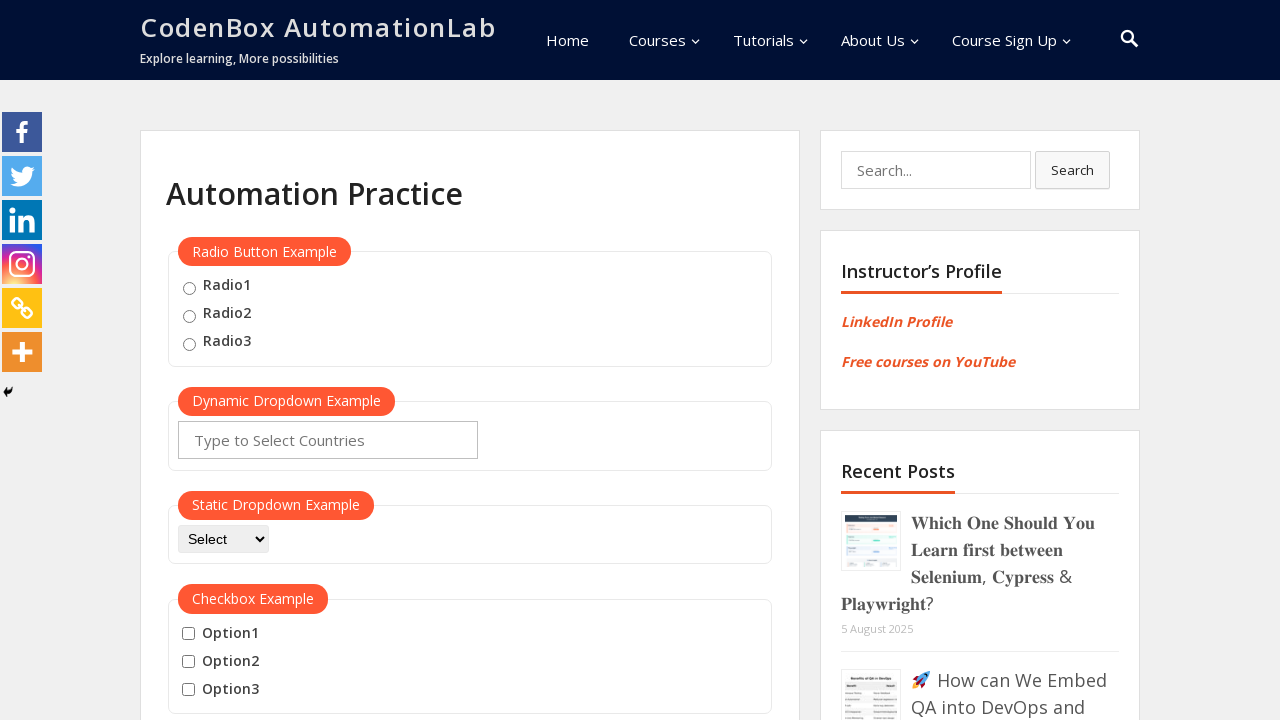

Waited 1000ms for field to settle
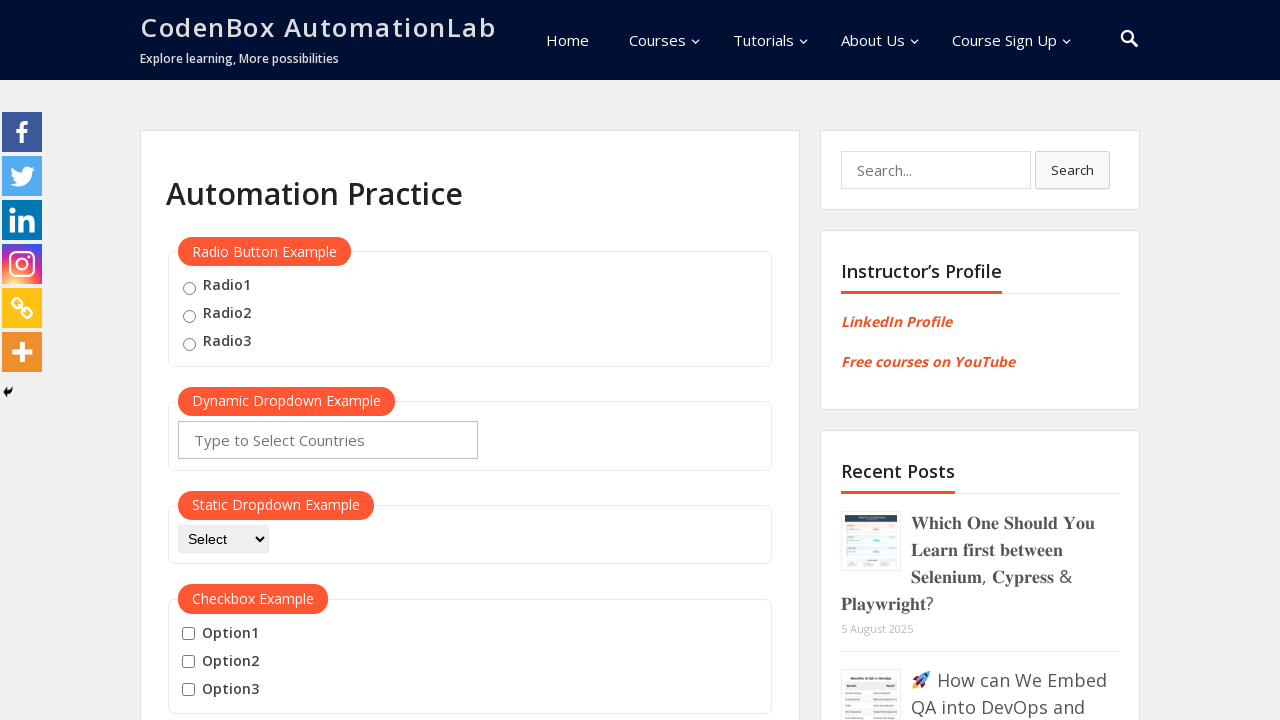

Typed 'jordan' into autocomplete field to search for Jordan on #autocomplete
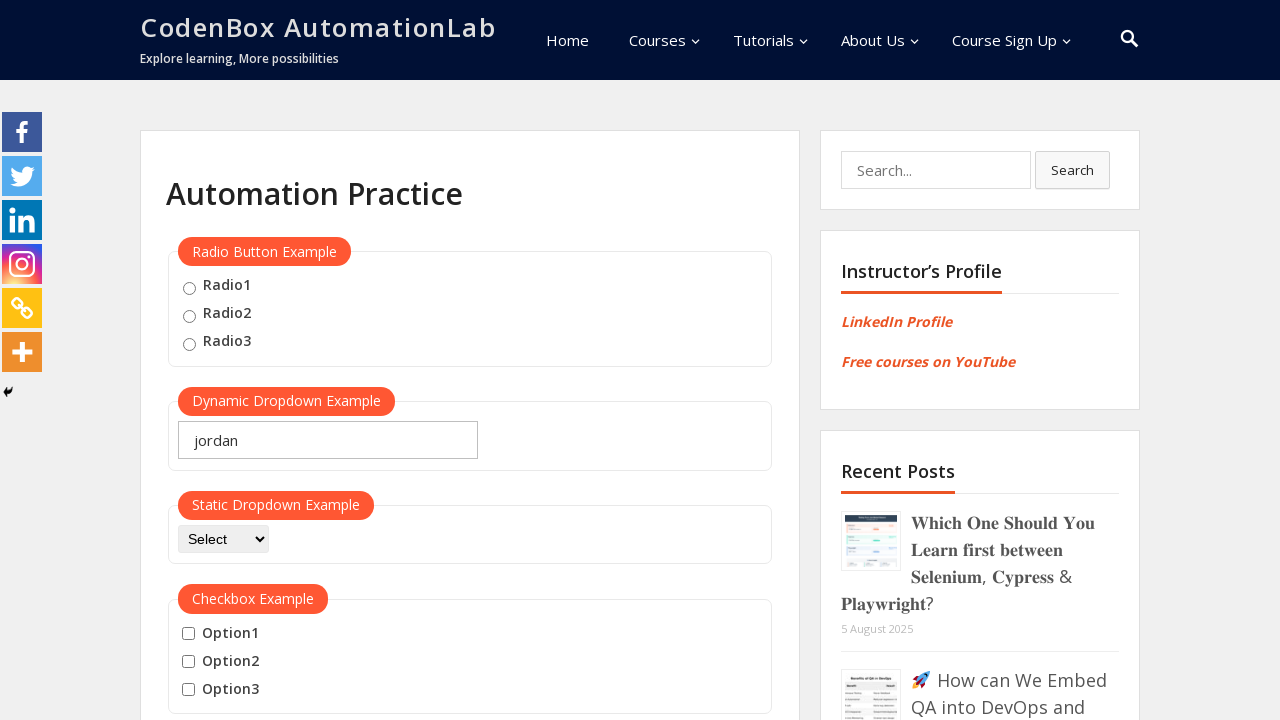

Waited 2000ms for dropdown suggestions to appear
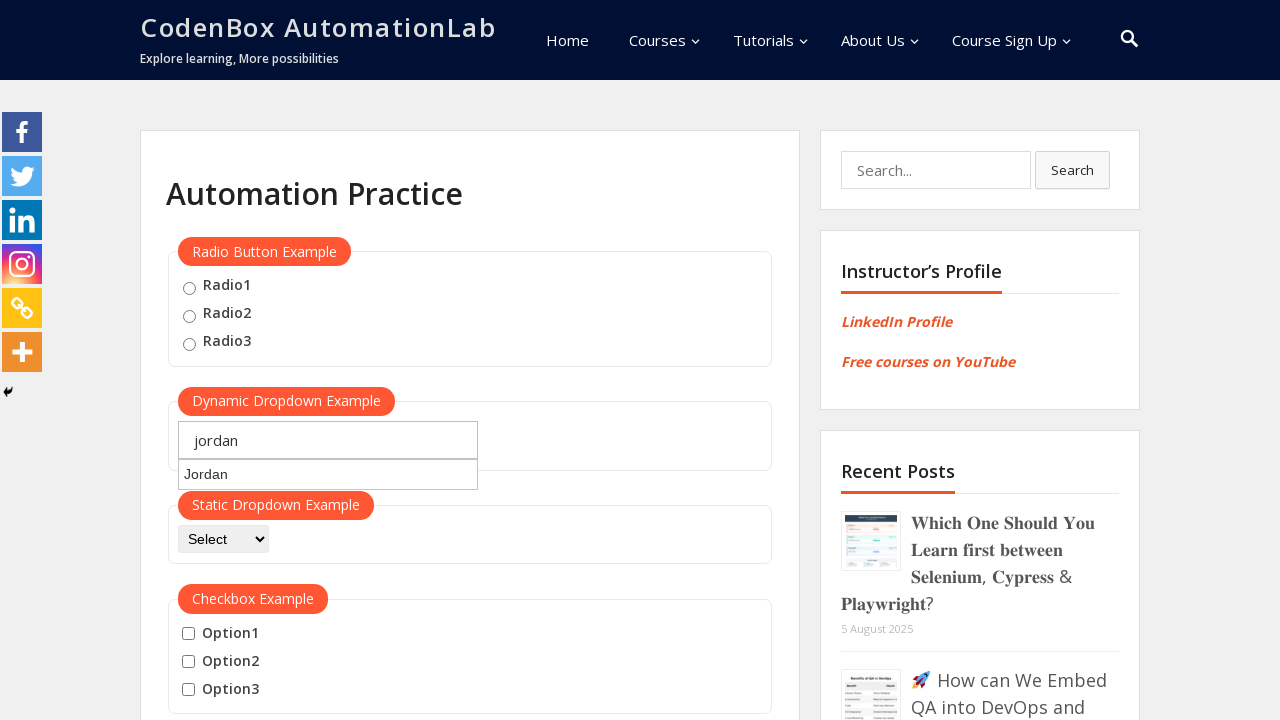

Located 1 dropdown suggestion items
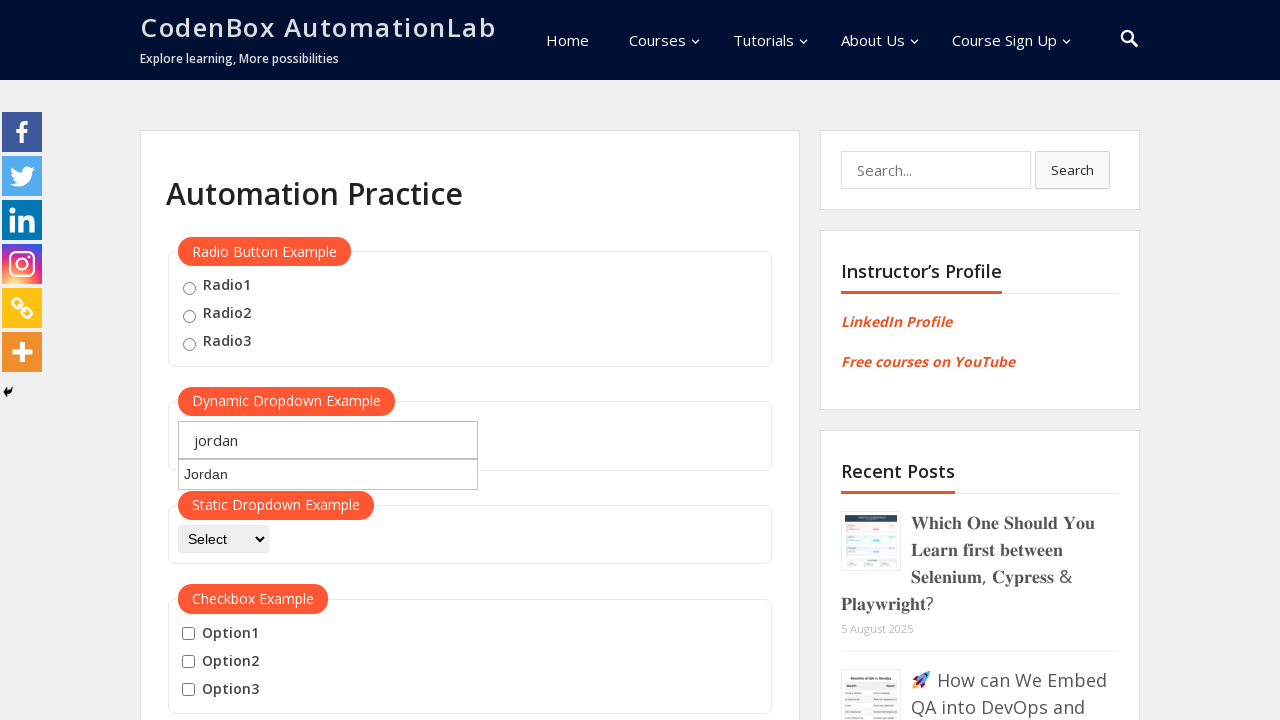

Clicked on 'Jordan' from dropdown suggestions at (328, 474) on .ui-menu-item-wrapper >> nth=0
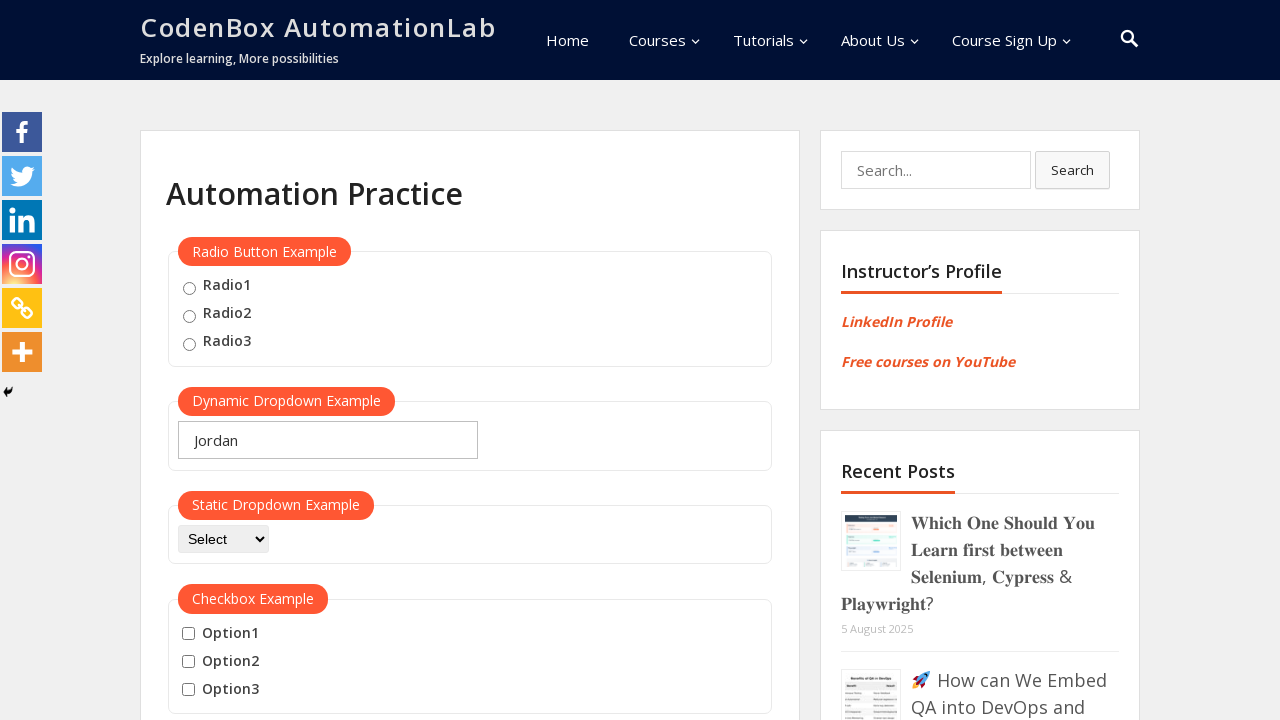

Asserted that country 'Jordan' was found and selected
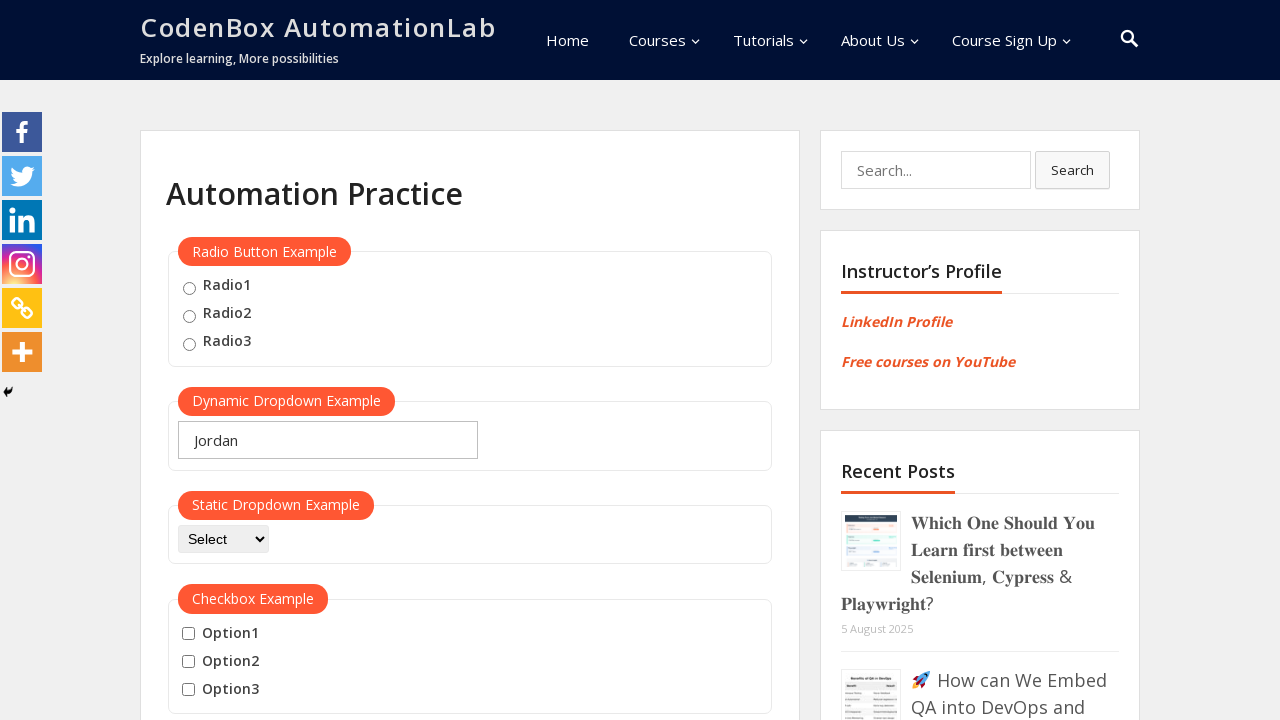

Cleared autocomplete field on #autocomplete
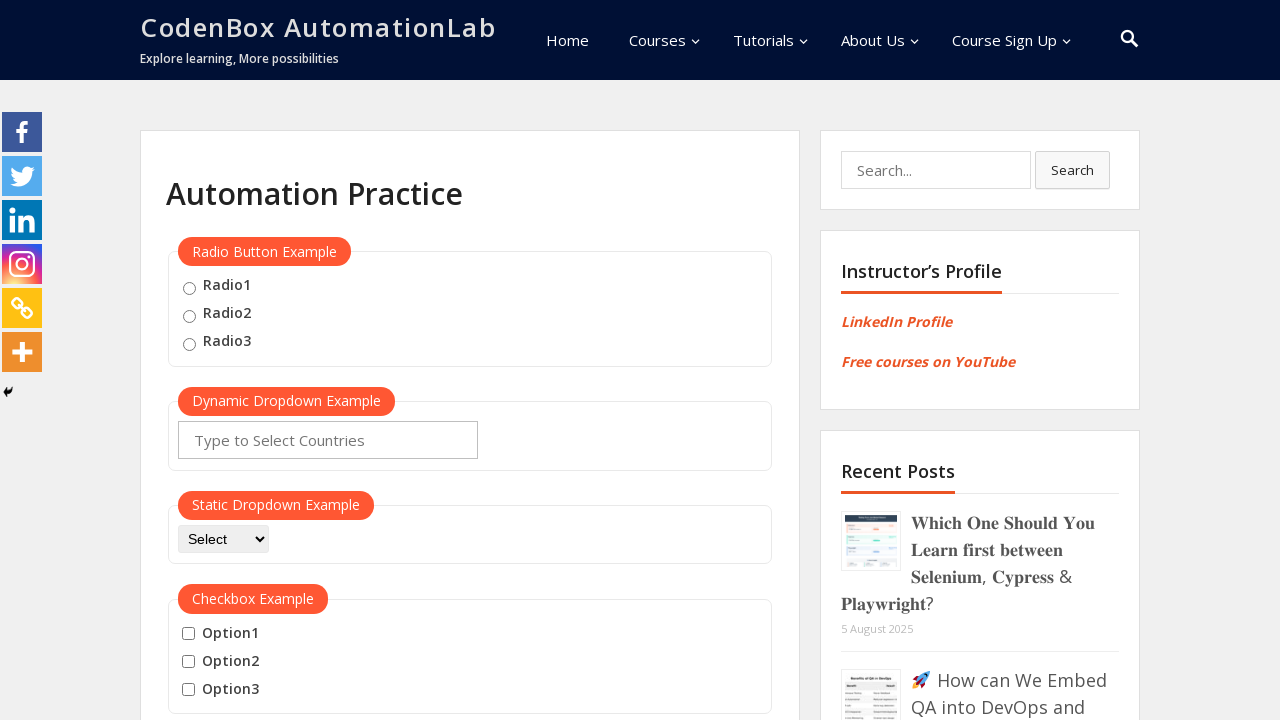

Waited 1000ms for field to settle
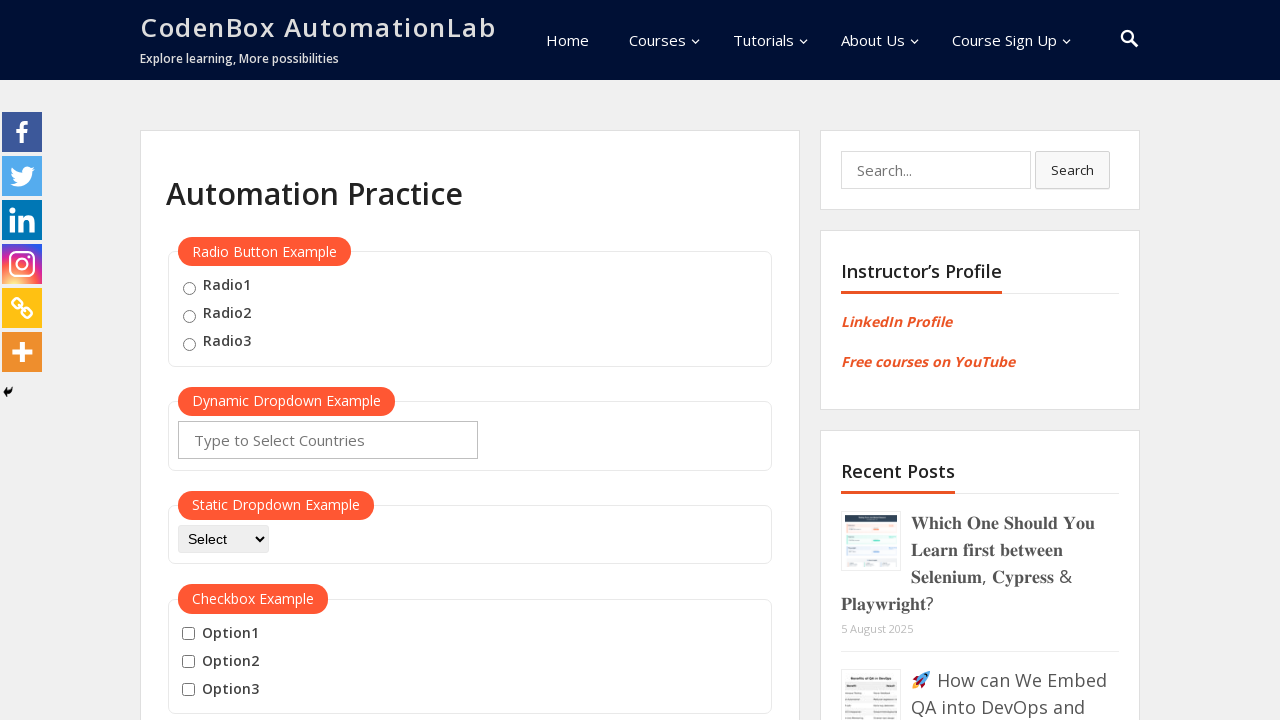

Typed 'japan' into autocomplete field to search for Japan on #autocomplete
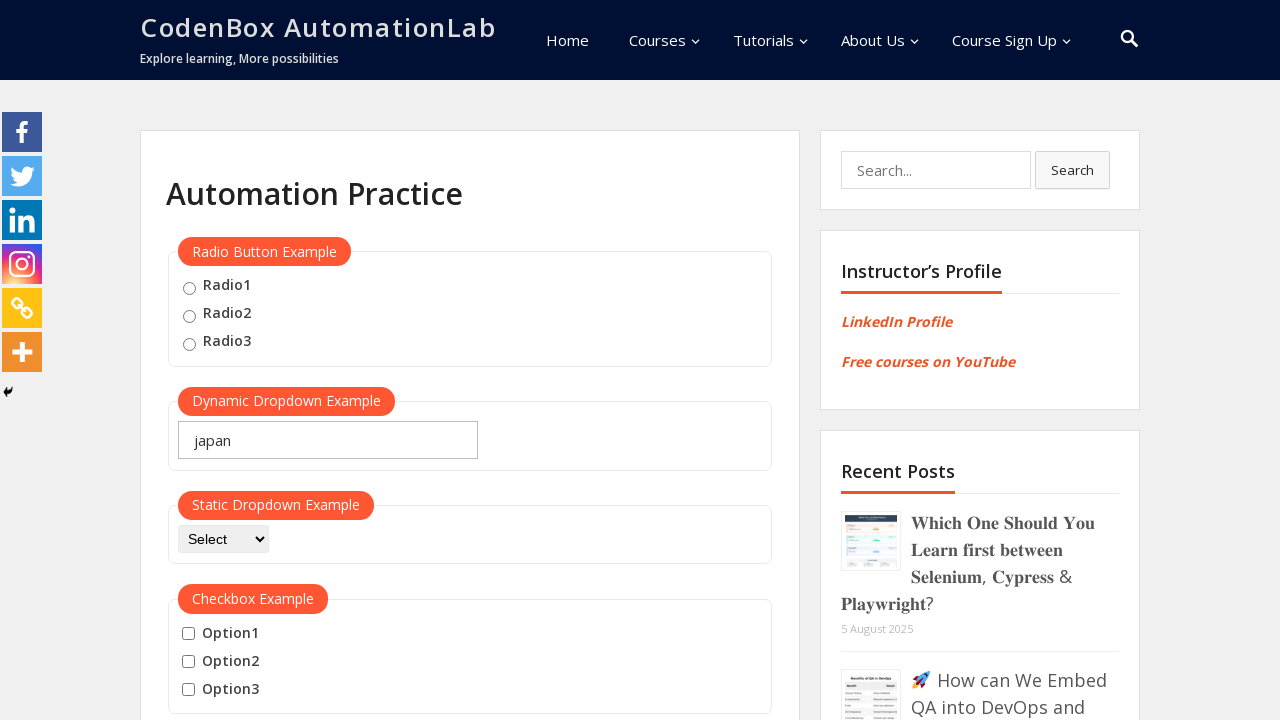

Waited 2000ms for dropdown suggestions to appear
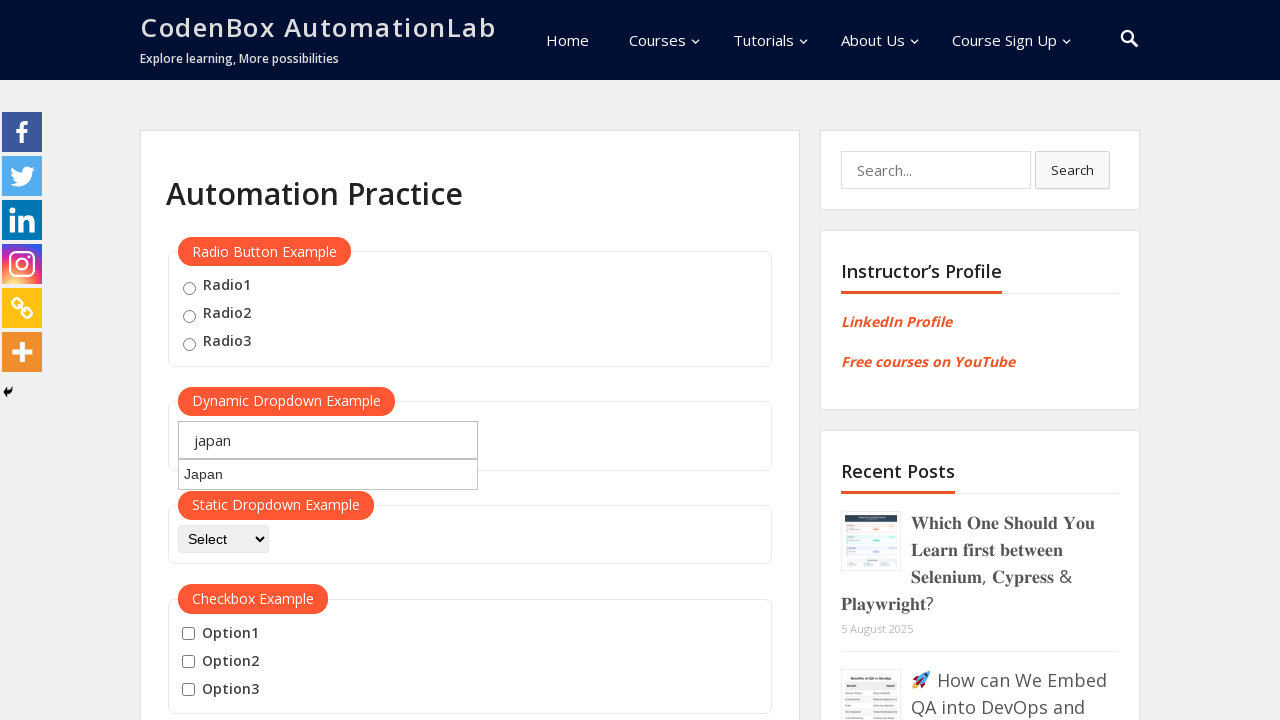

Located 1 dropdown suggestion items
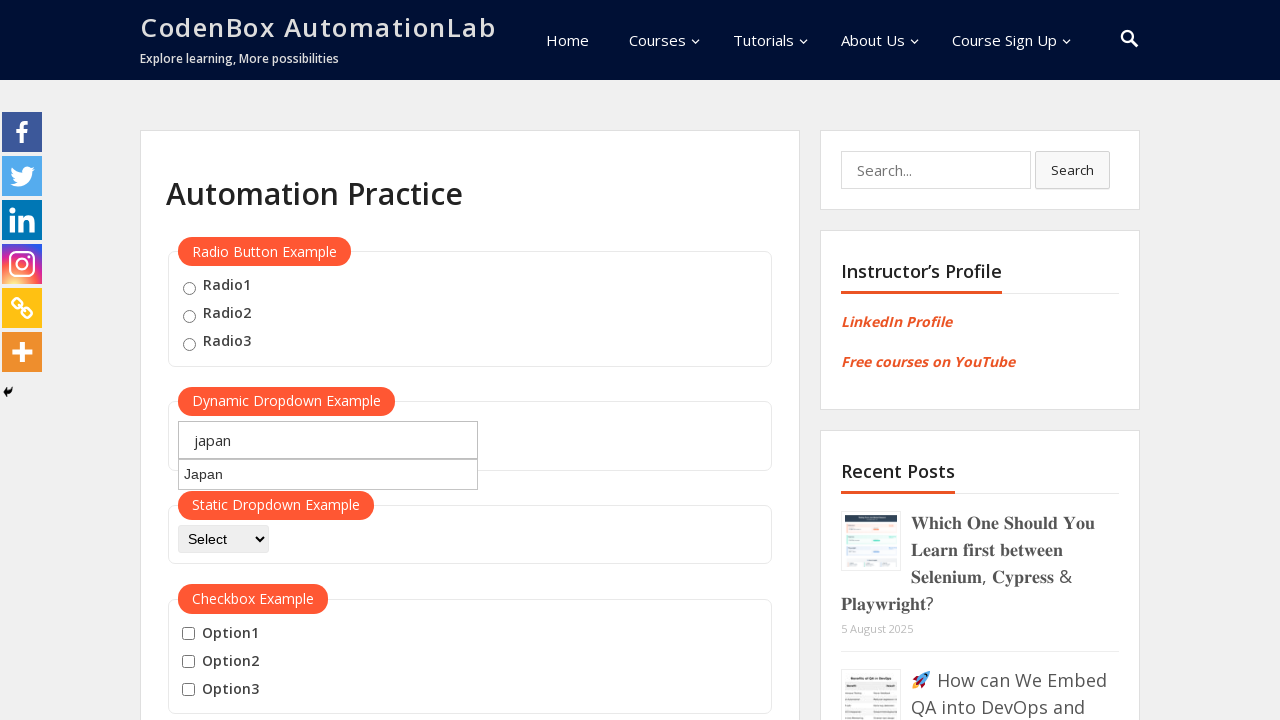

Clicked on 'Japan' from dropdown suggestions at (328, 474) on .ui-menu-item-wrapper >> nth=0
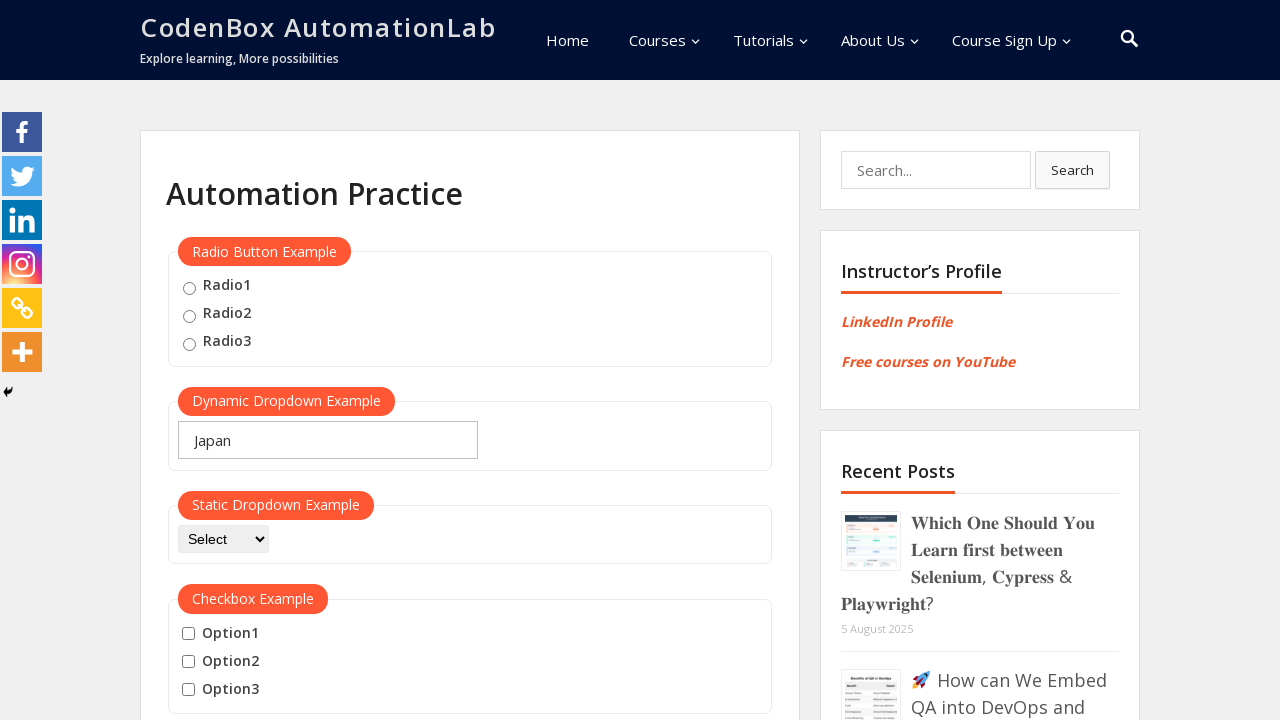

Asserted that country 'Japan' was found and selected
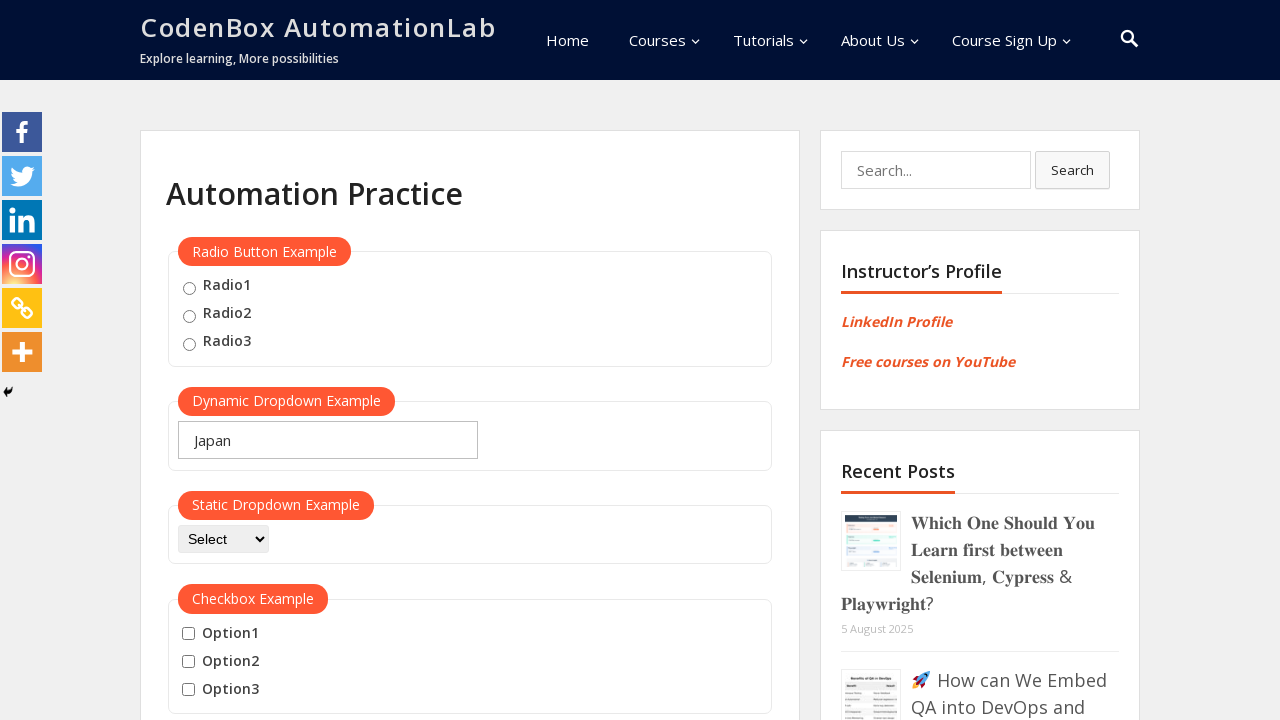

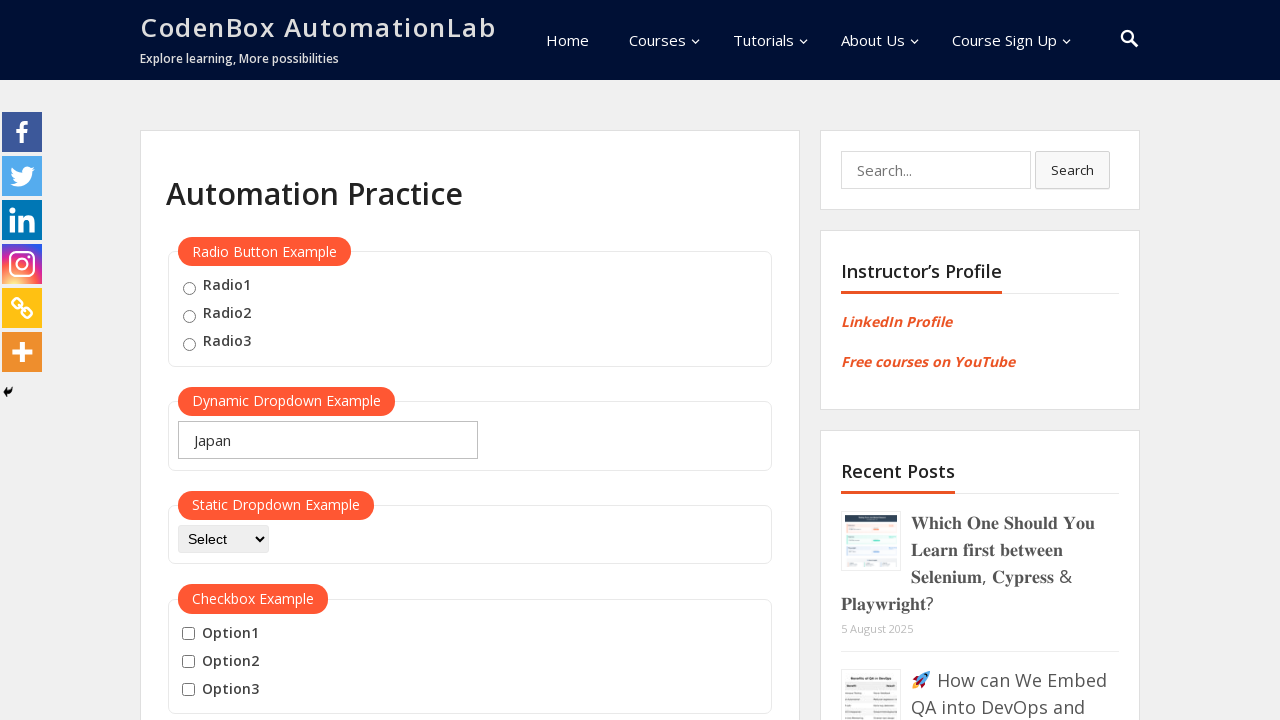